Tests explicit wait functionality by clicking a button that starts a timer and waiting for a WebDriver text element to appear

Starting URL: http://seleniumpractise.blogspot.com/2016/08/how-to-use-explicit-wait-in-selenium.html

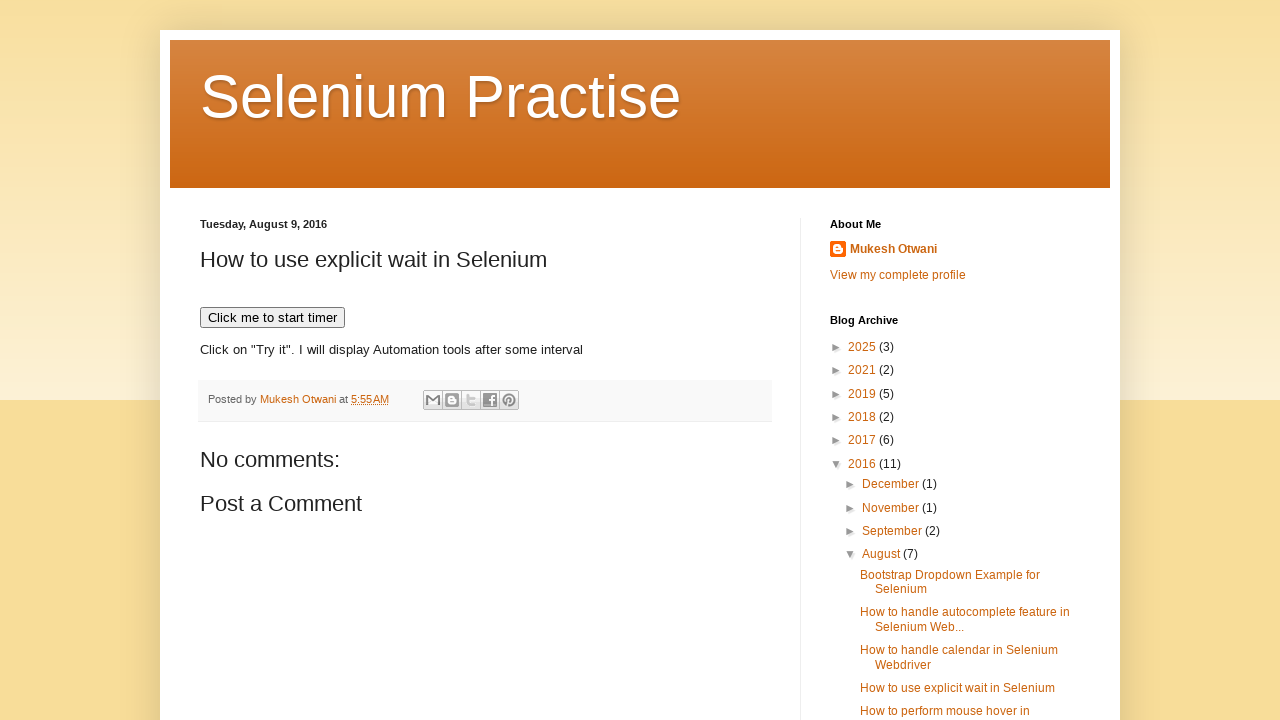

Clicked button to start timer at (272, 318) on xpath=//button[text()='Click me to start timer']
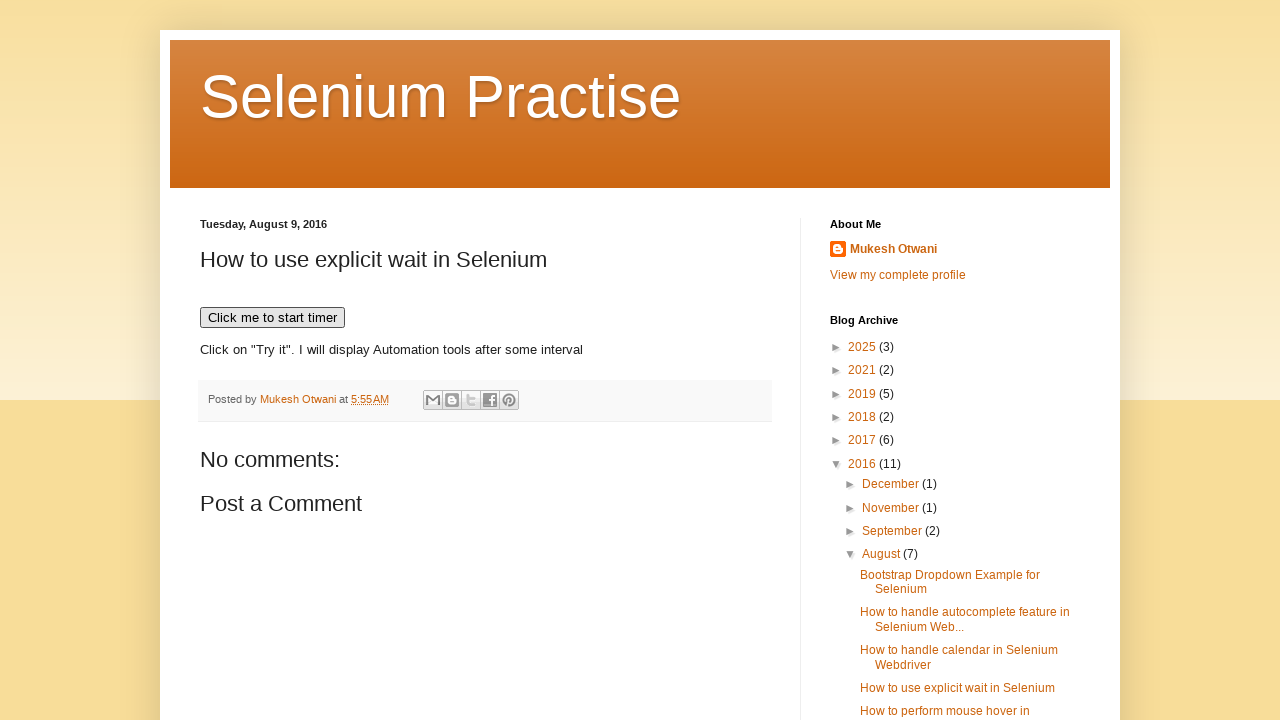

WebDriver text element appeared after explicit wait
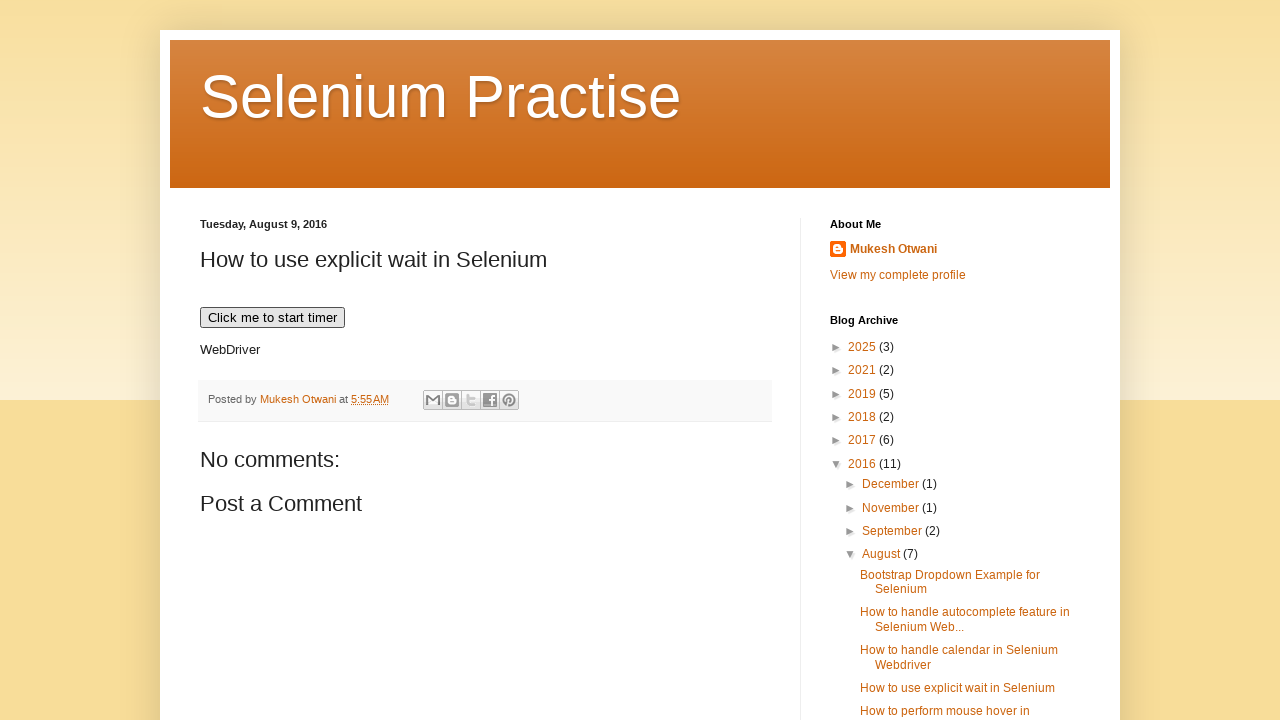

Located WebDriver text element
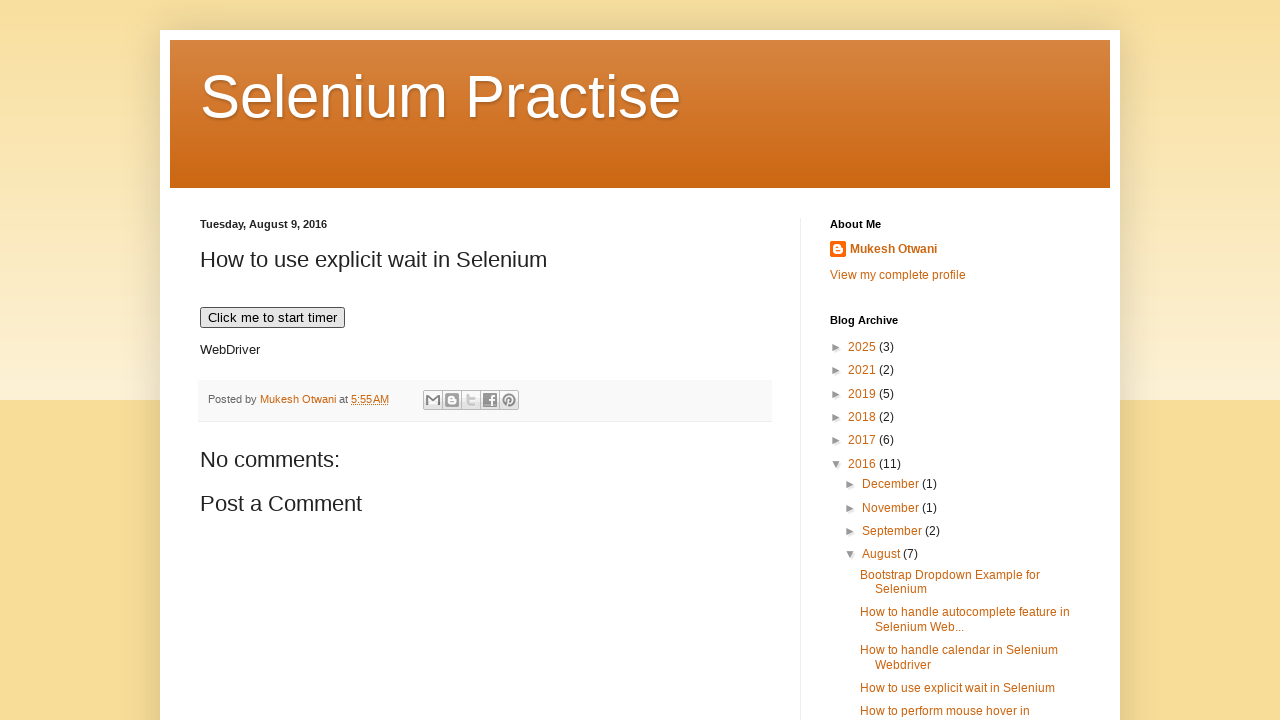

Verified WebDriver element is visible
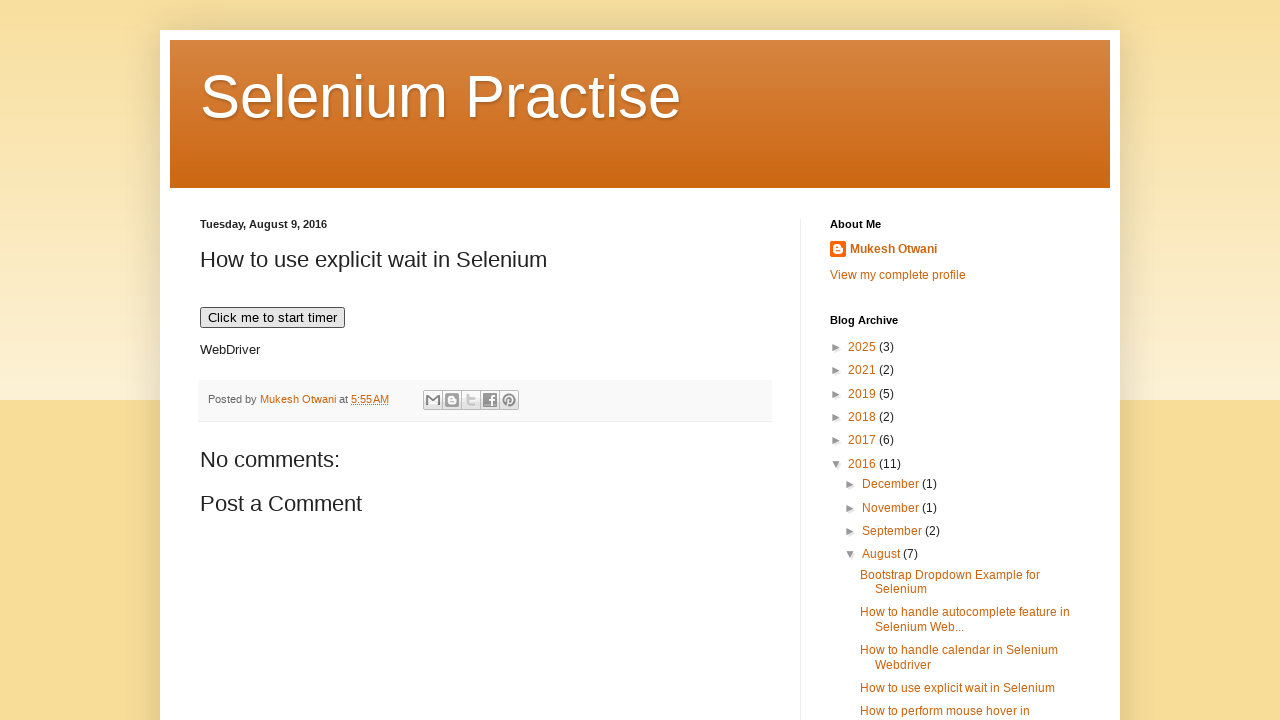

Verified WebDriver text content is present
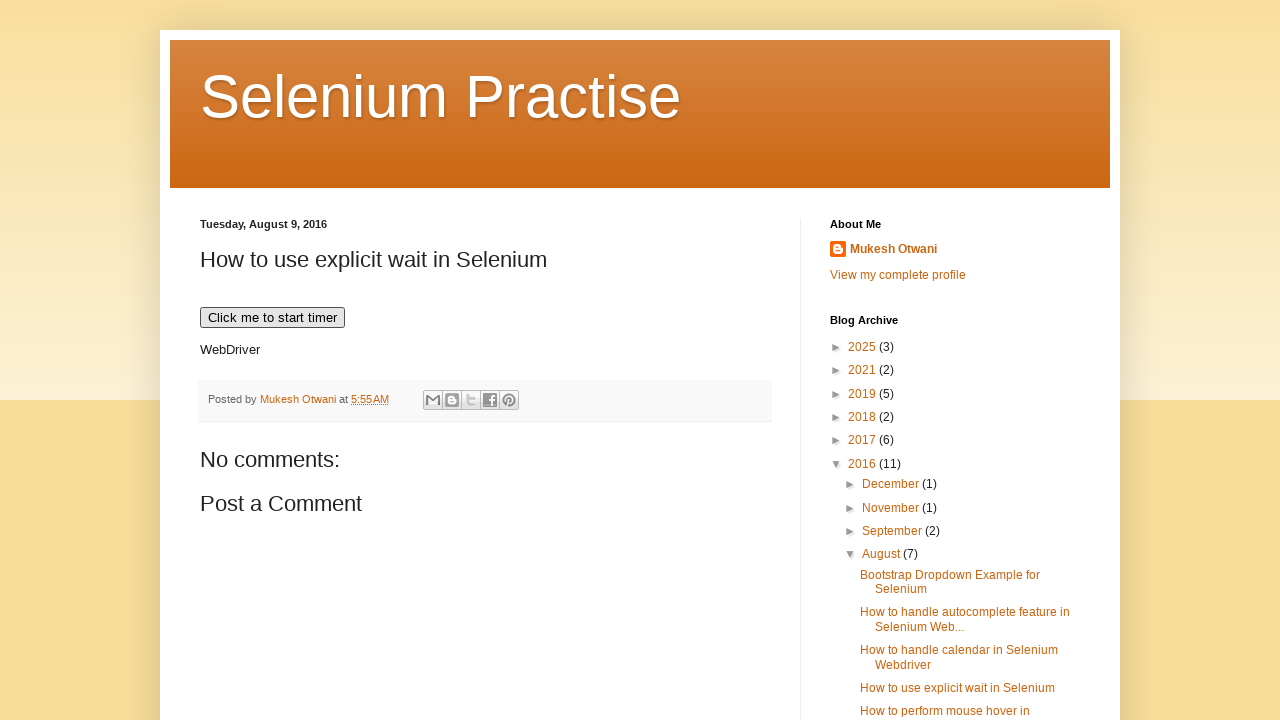

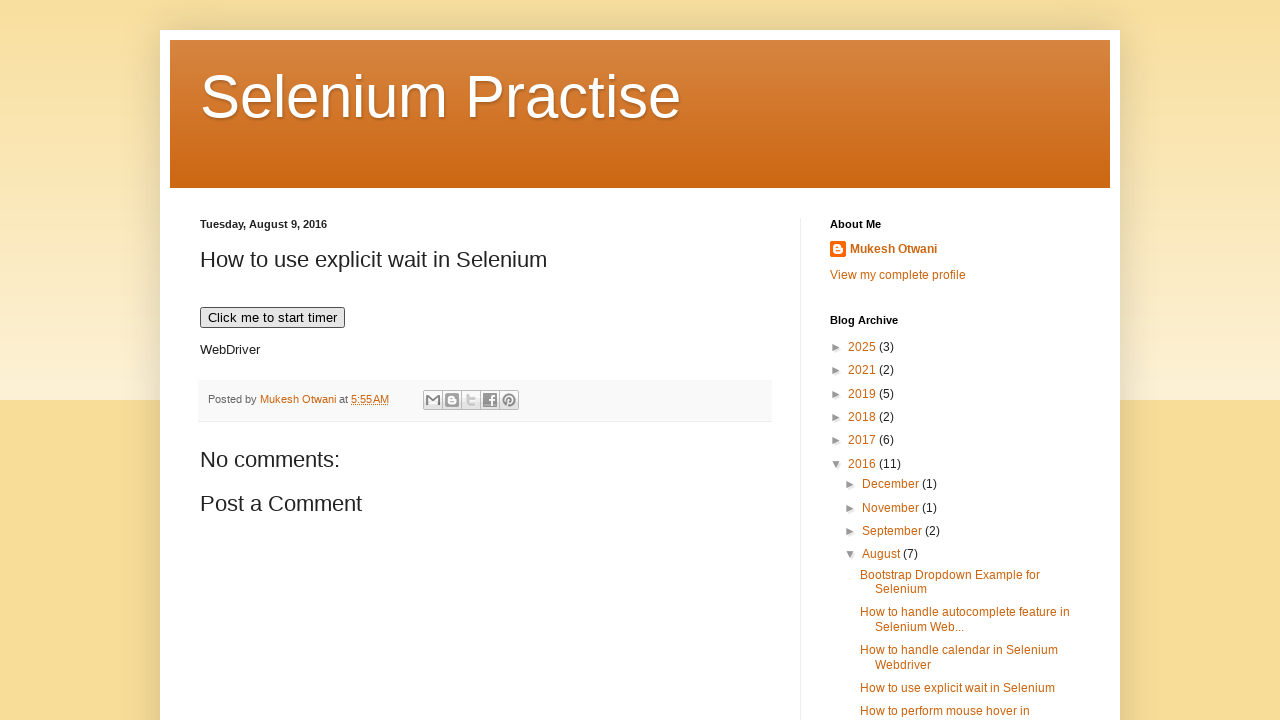